Tests file upload functionality by selecting an image file and submitting the form on a QA test page.

Starting URL: https://erikdark.github.io/QA_autotests_11/

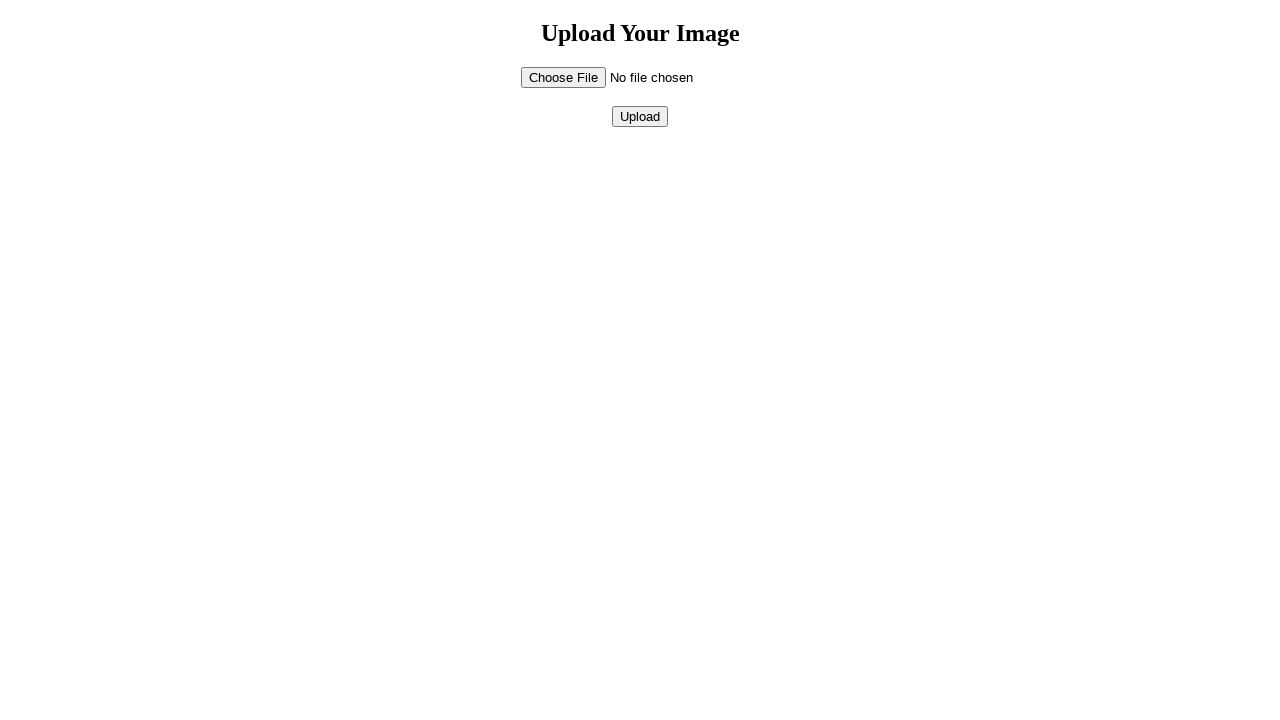

Selected image file for upload
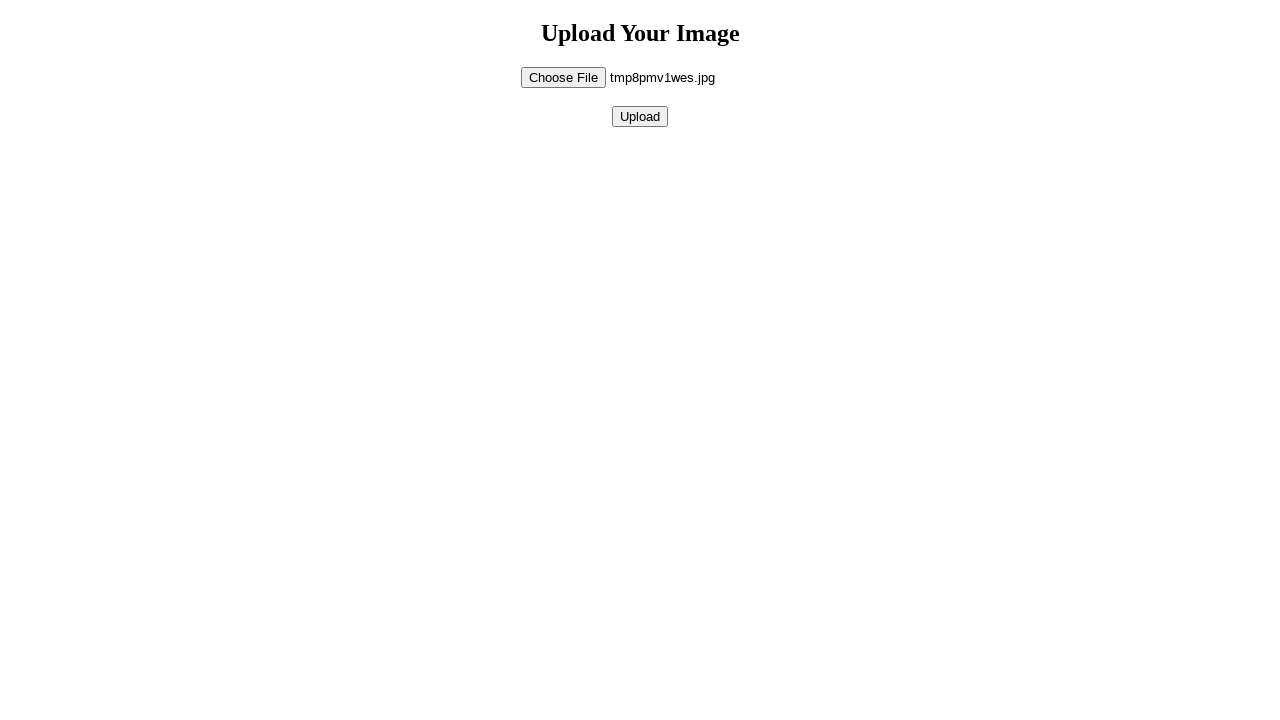

Clicked submit button to upload file at (640, 116) on [type="submit"]
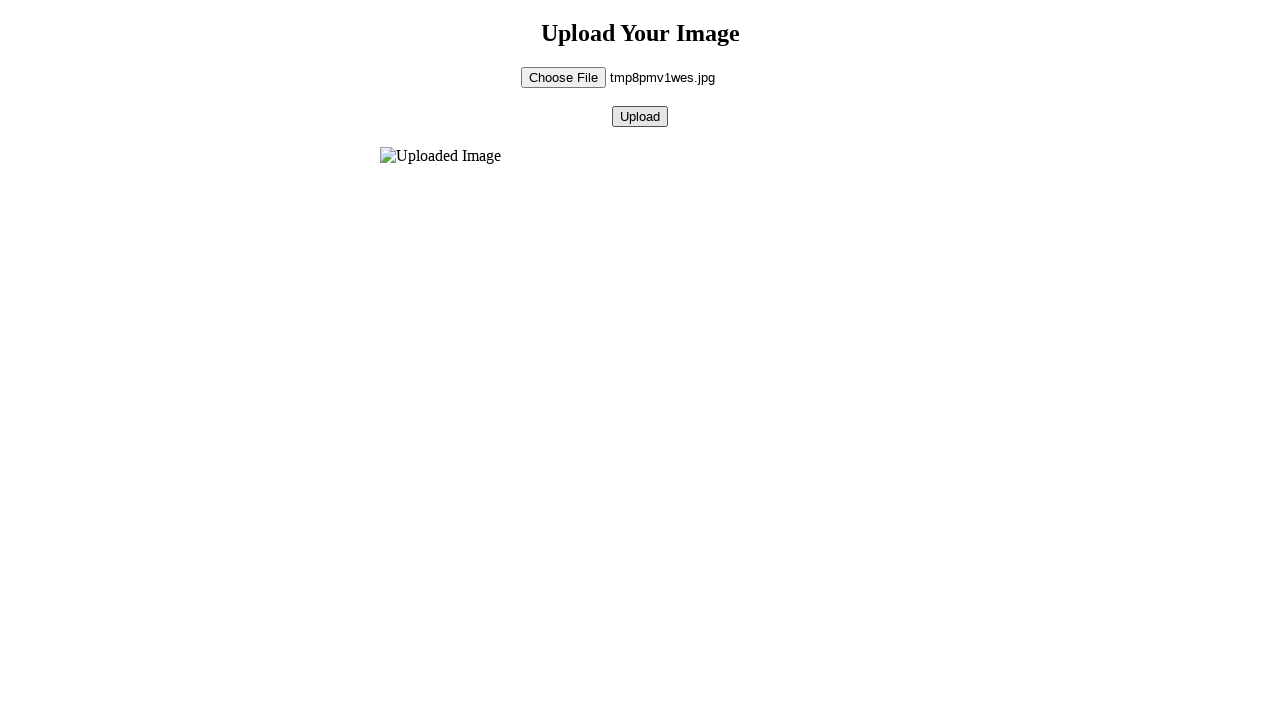

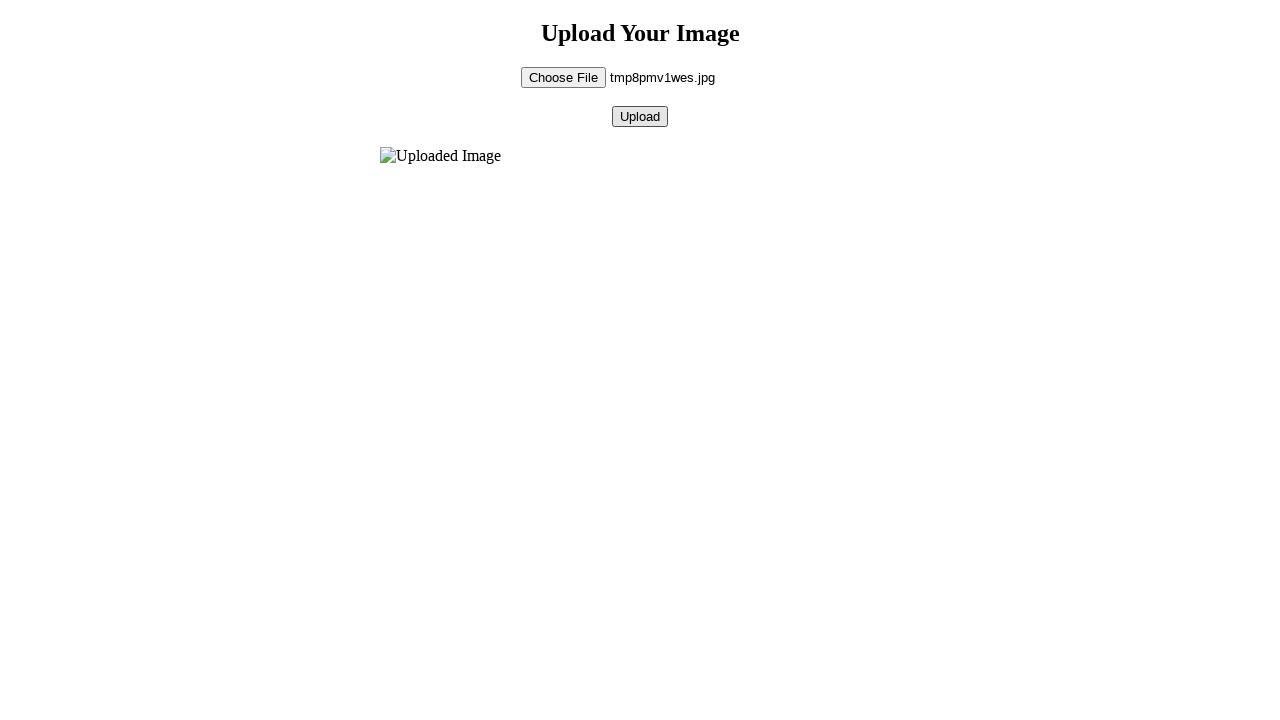